Tests that edits are saved when the input field loses focus (blur event)

Starting URL: https://demo.playwright.dev/todomvc

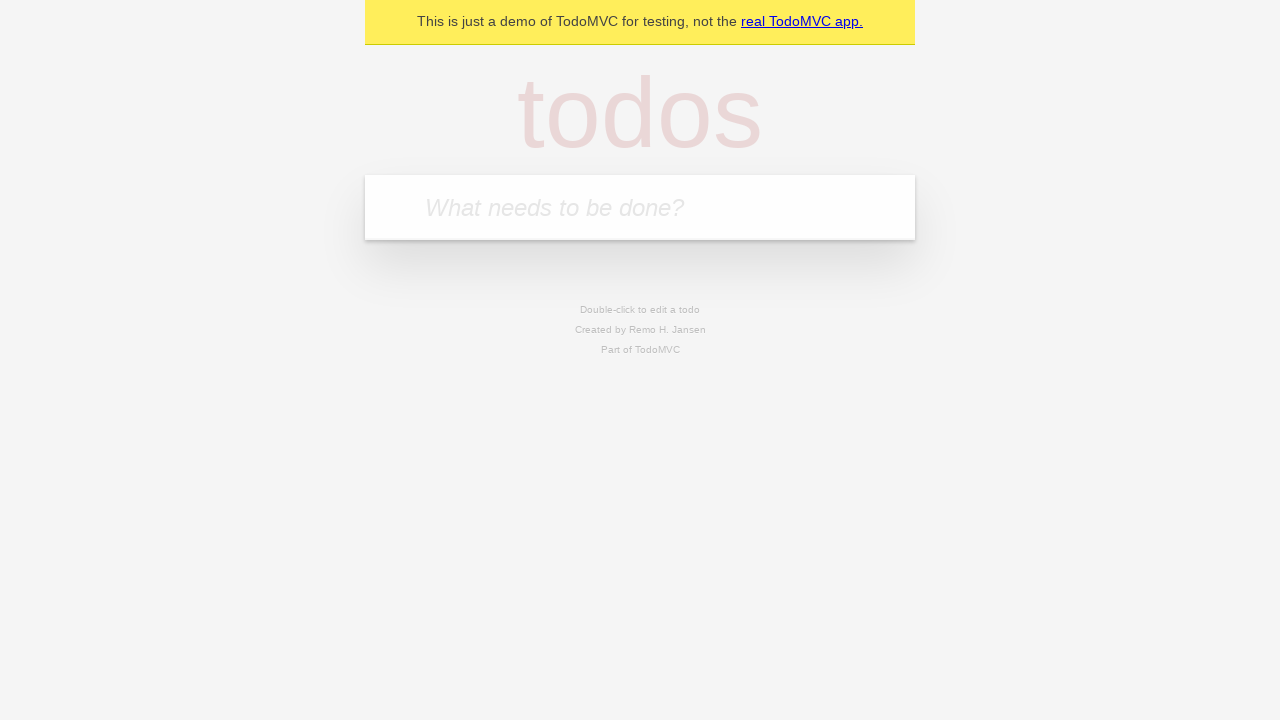

Filled first todo input with 'buy some cheese' on .new-todo
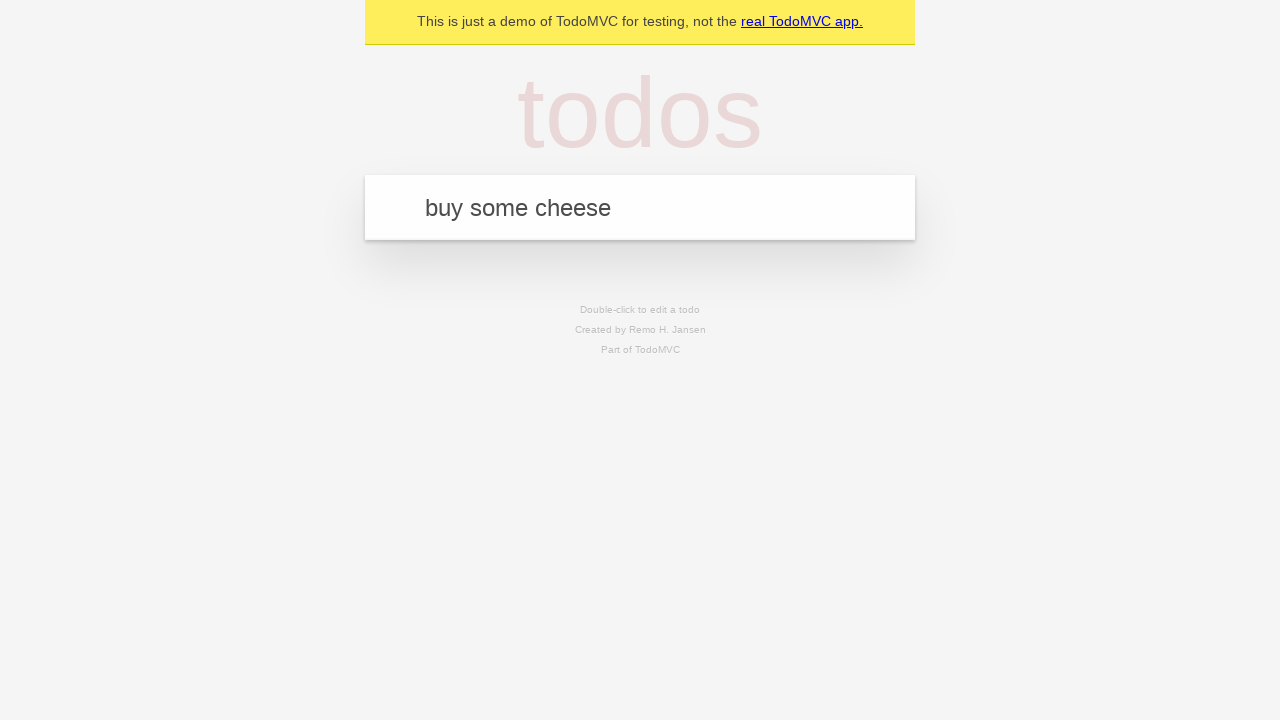

Pressed Enter to create first todo on .new-todo
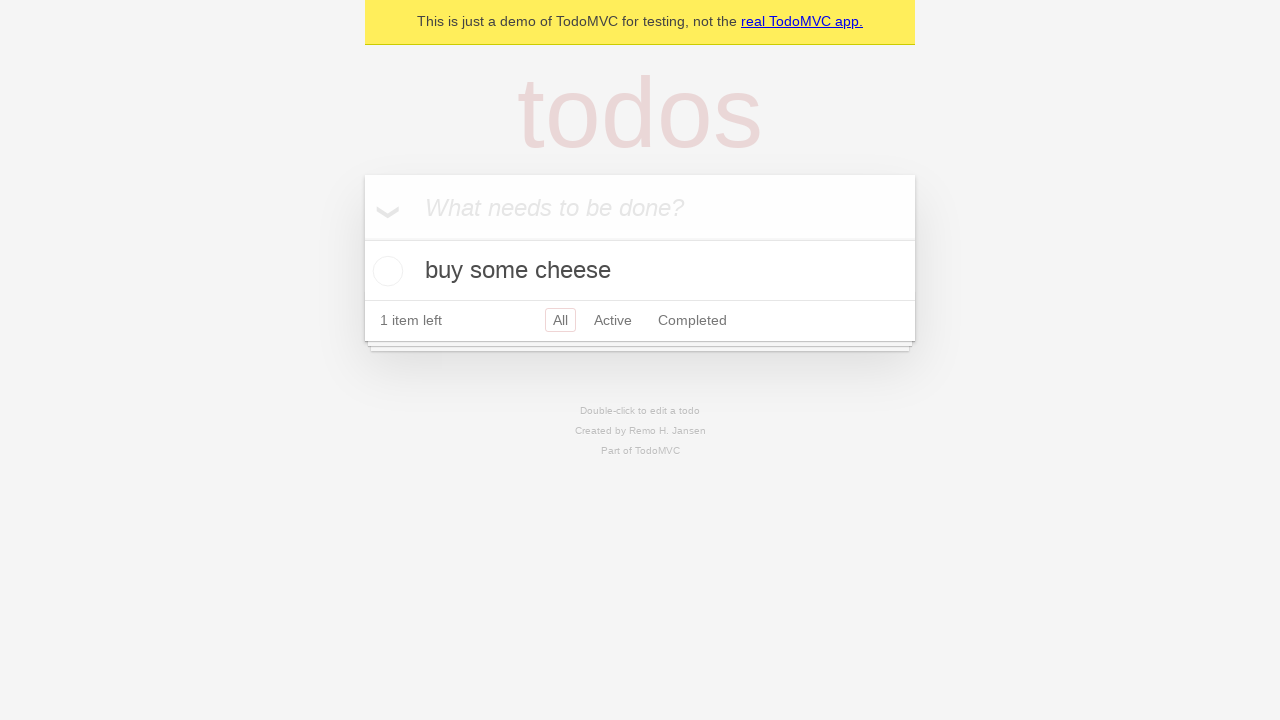

Filled second todo input with 'feed the cat' on .new-todo
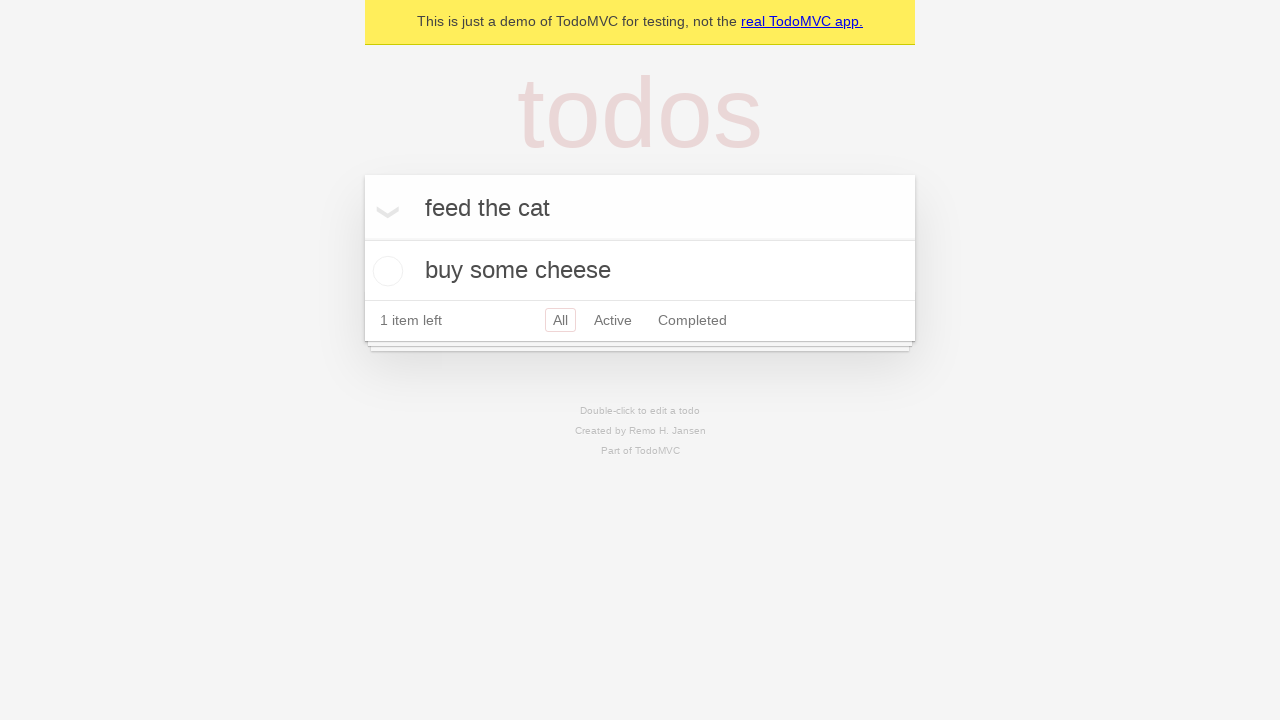

Pressed Enter to create second todo on .new-todo
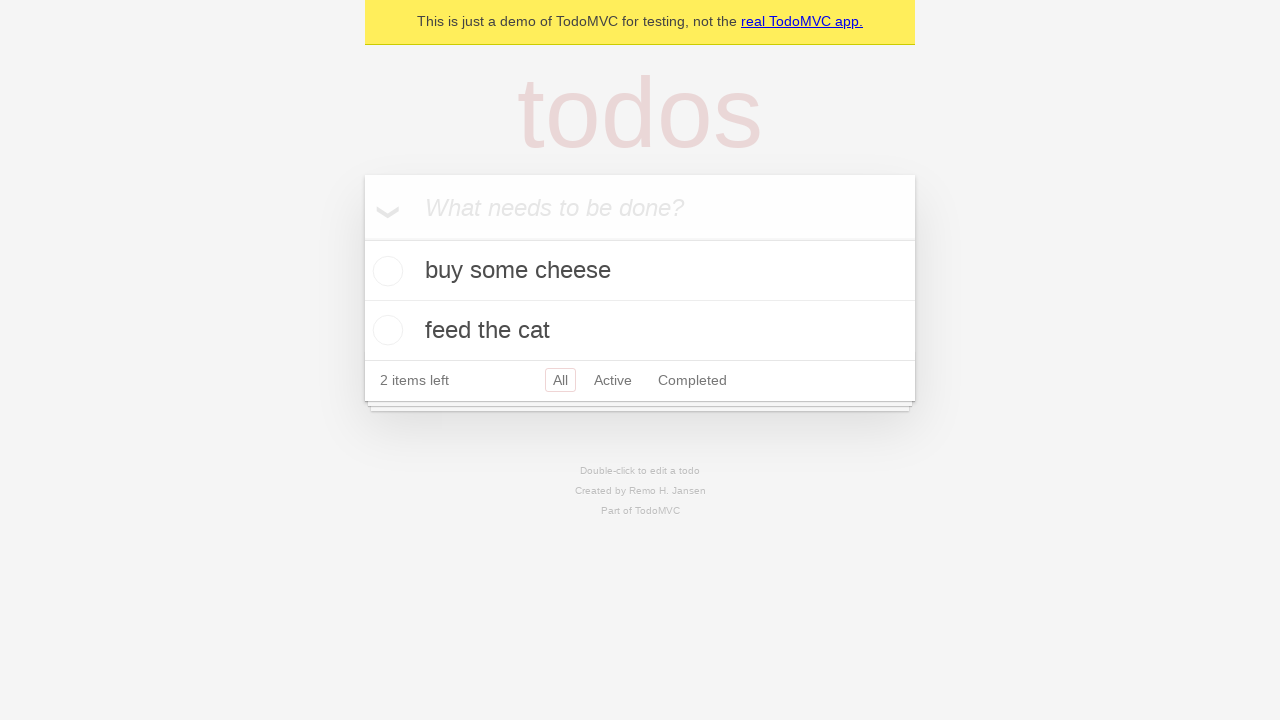

Filled third todo input with 'book a doctors appointment' on .new-todo
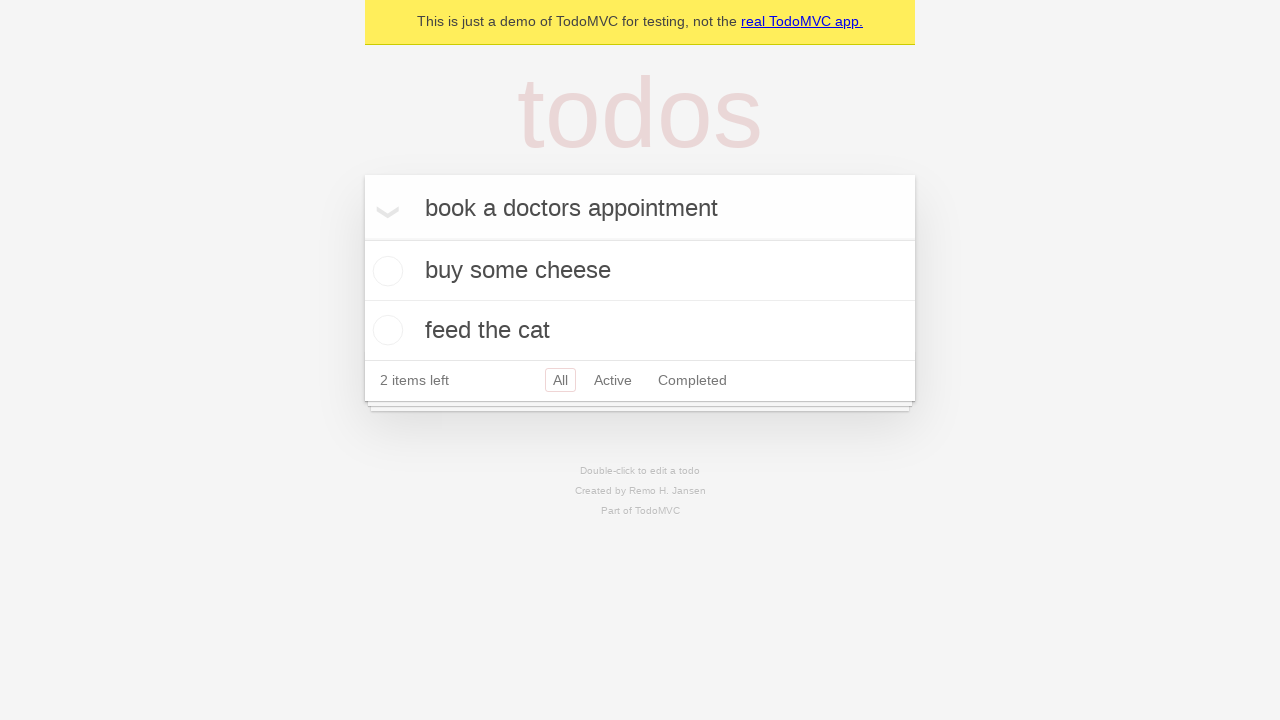

Pressed Enter to create third todo on .new-todo
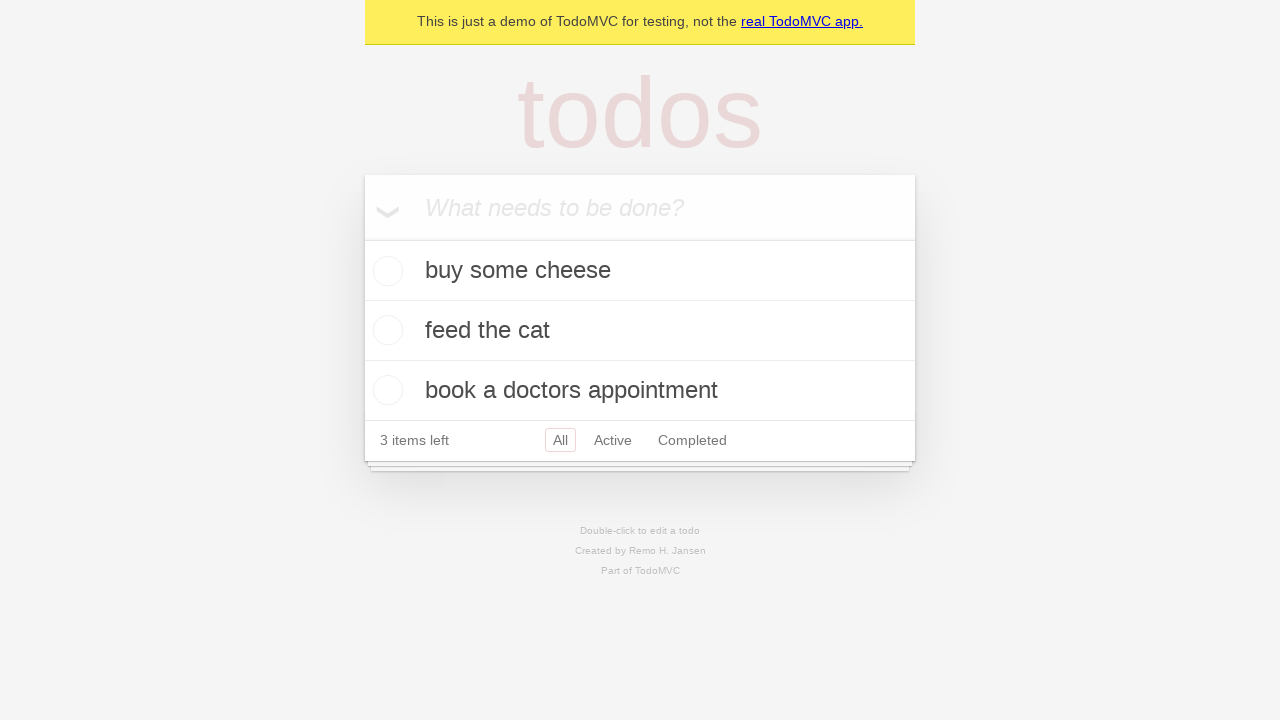

Waited for all three todos to load in the list
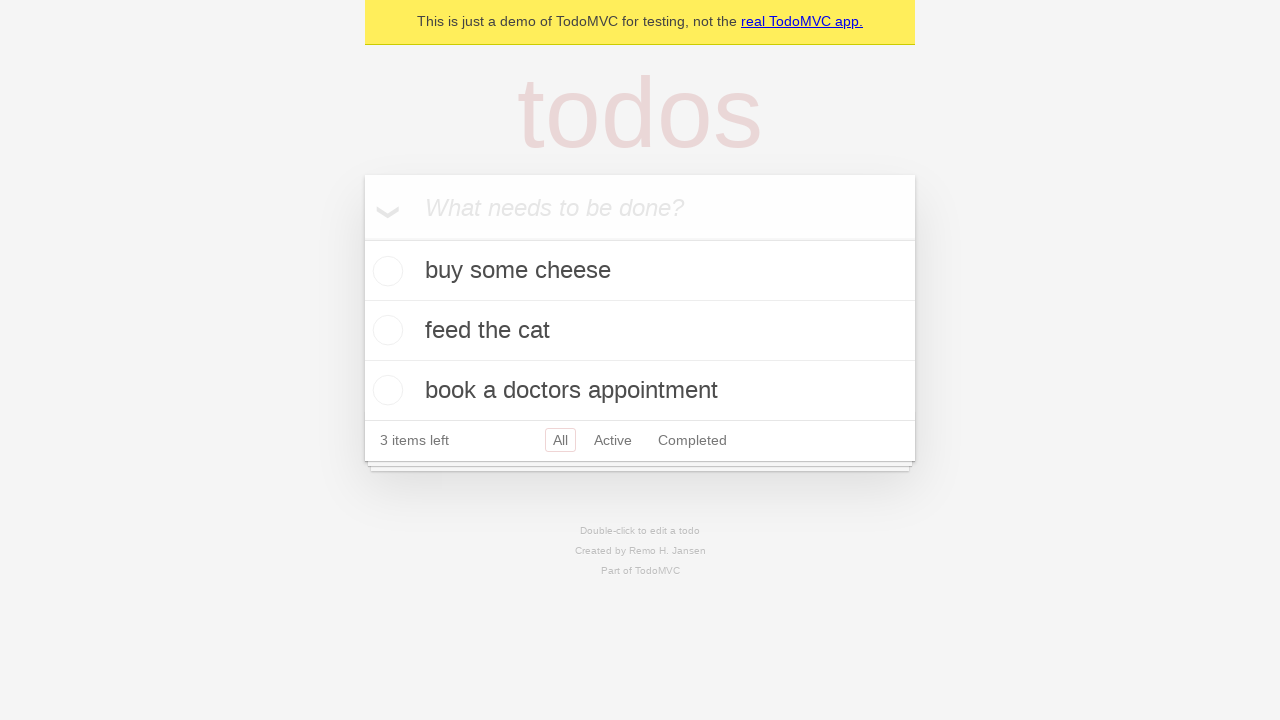

Double-clicked second todo to enter edit mode at (640, 331) on .todo-list li >> nth=1
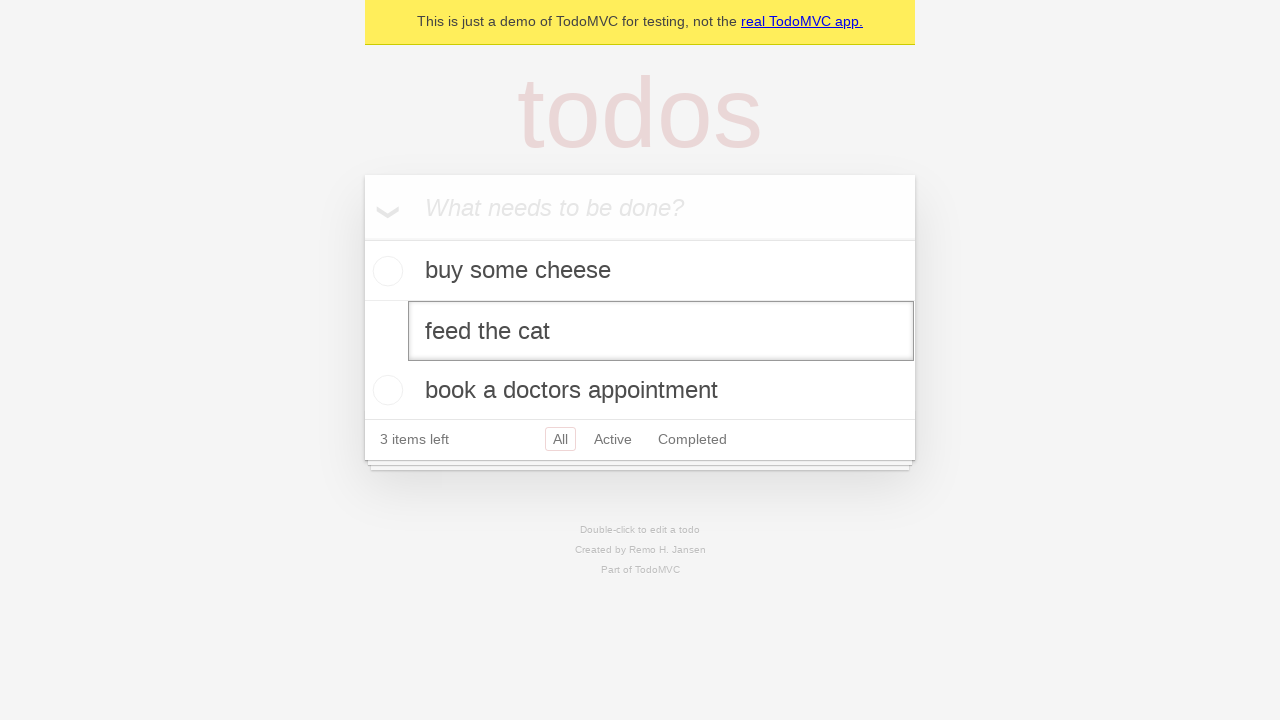

Filled edit field with new text 'buy some sausages' on .todo-list li >> nth=1 >> .edit
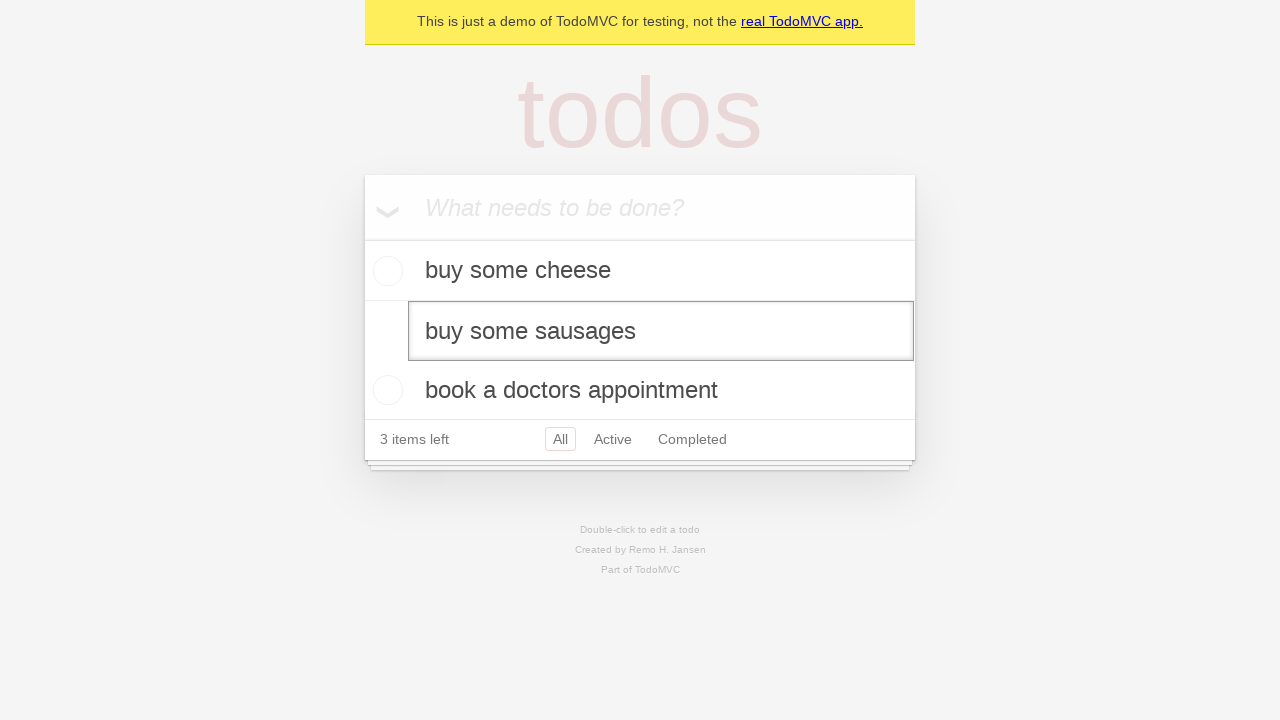

Dispatched blur event to save edited todo
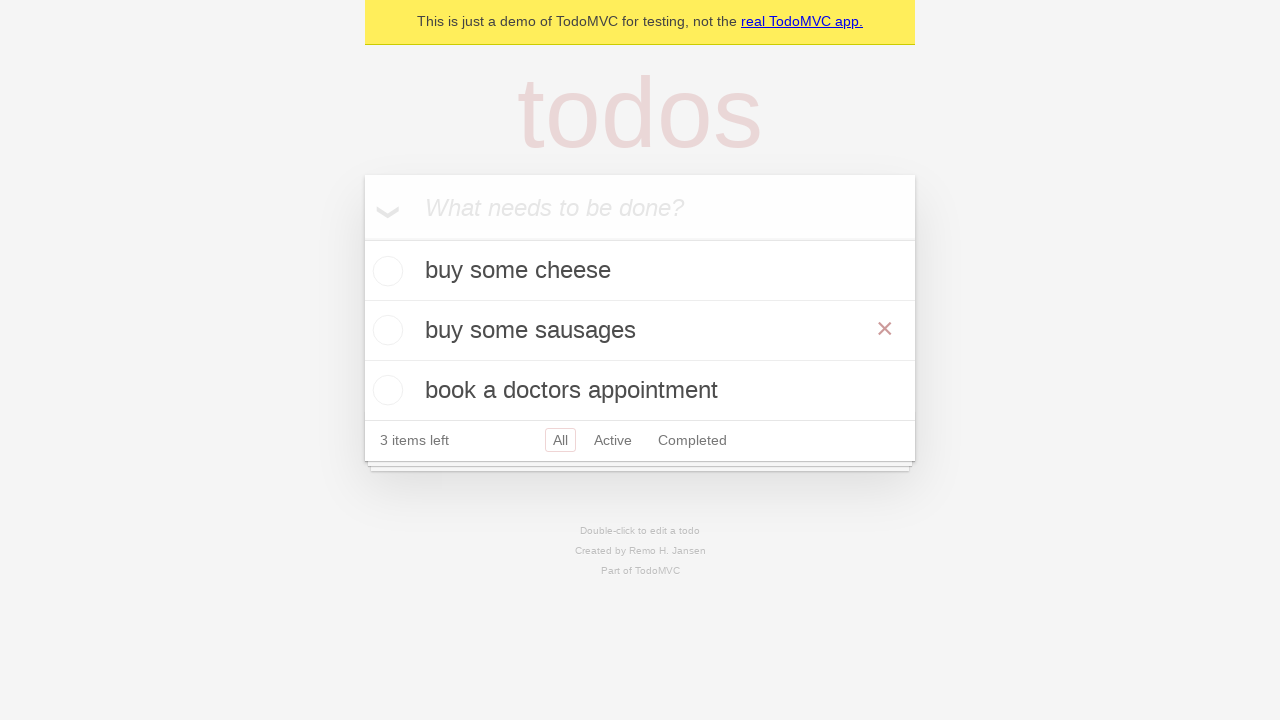

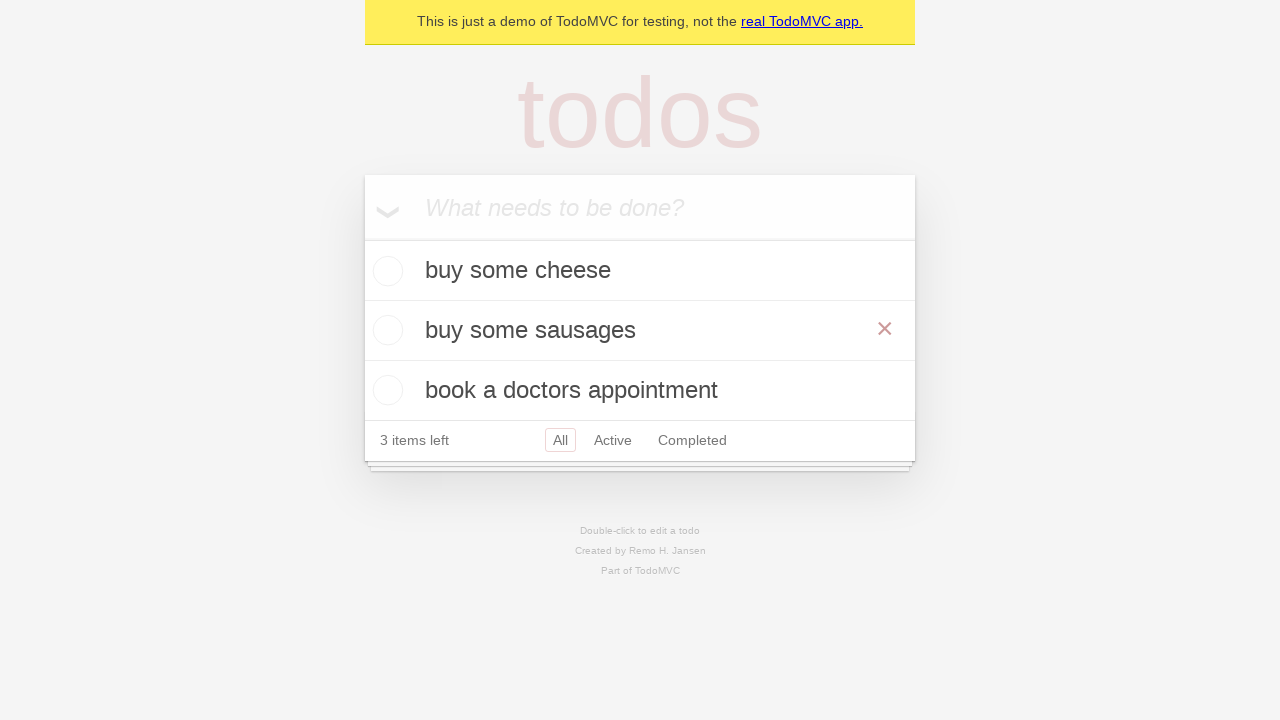